Tests JavaScript alert functionality by clicking on the first alert button, verifying the alert text, and accepting the alert

Starting URL: https://testotomasyonu.com/javascriptAlert

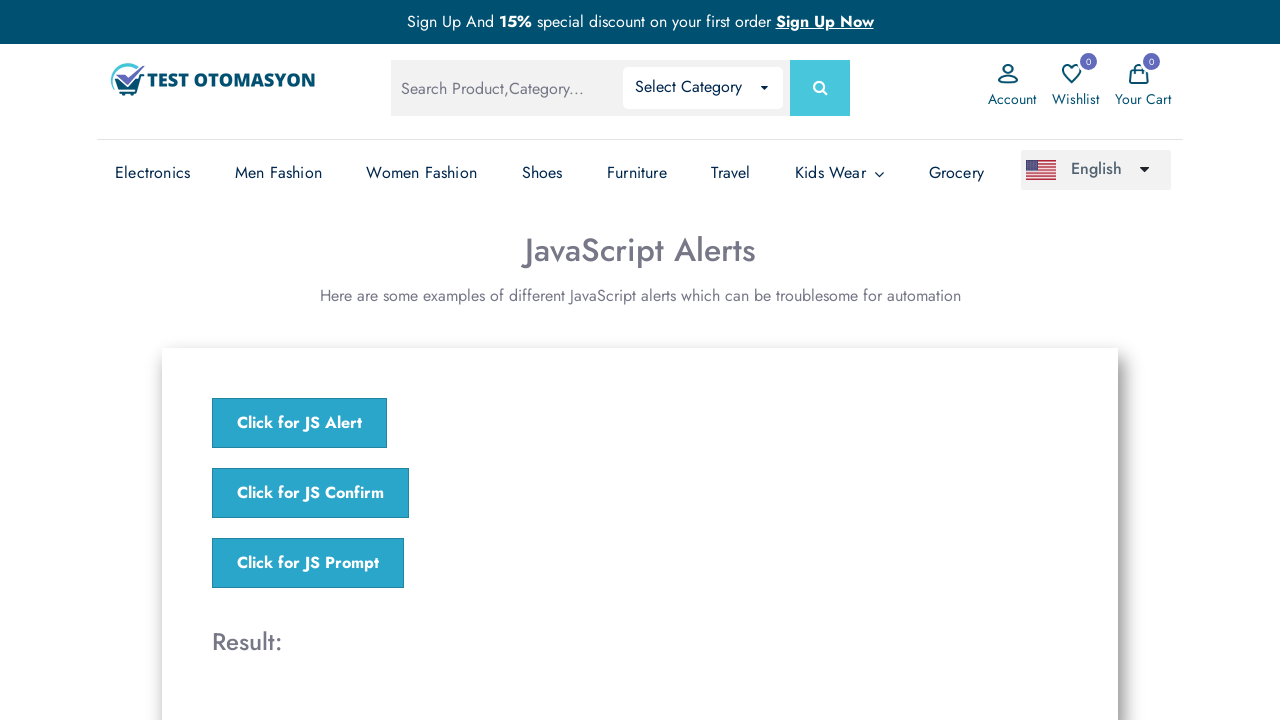

Clicked the first alert button (jsAlert) at (300, 423) on xpath=//*[@onclick='jsAlert()']
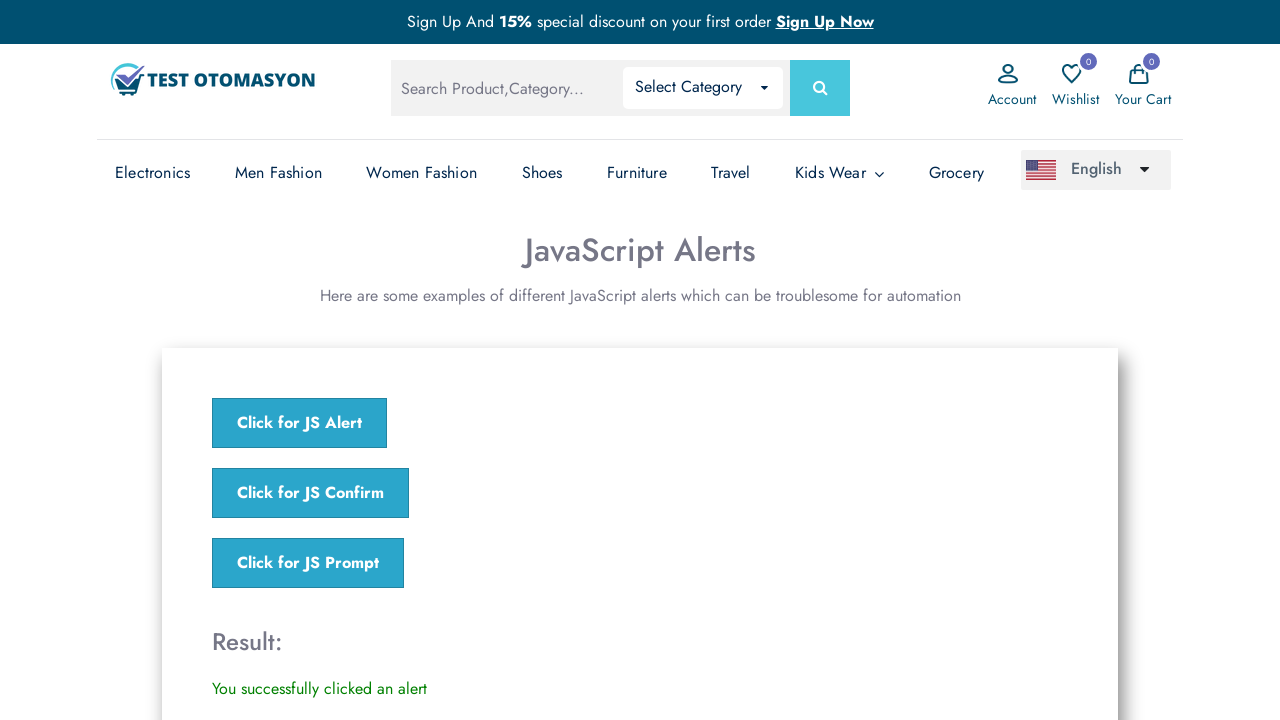

Set up dialog handler to accept alerts
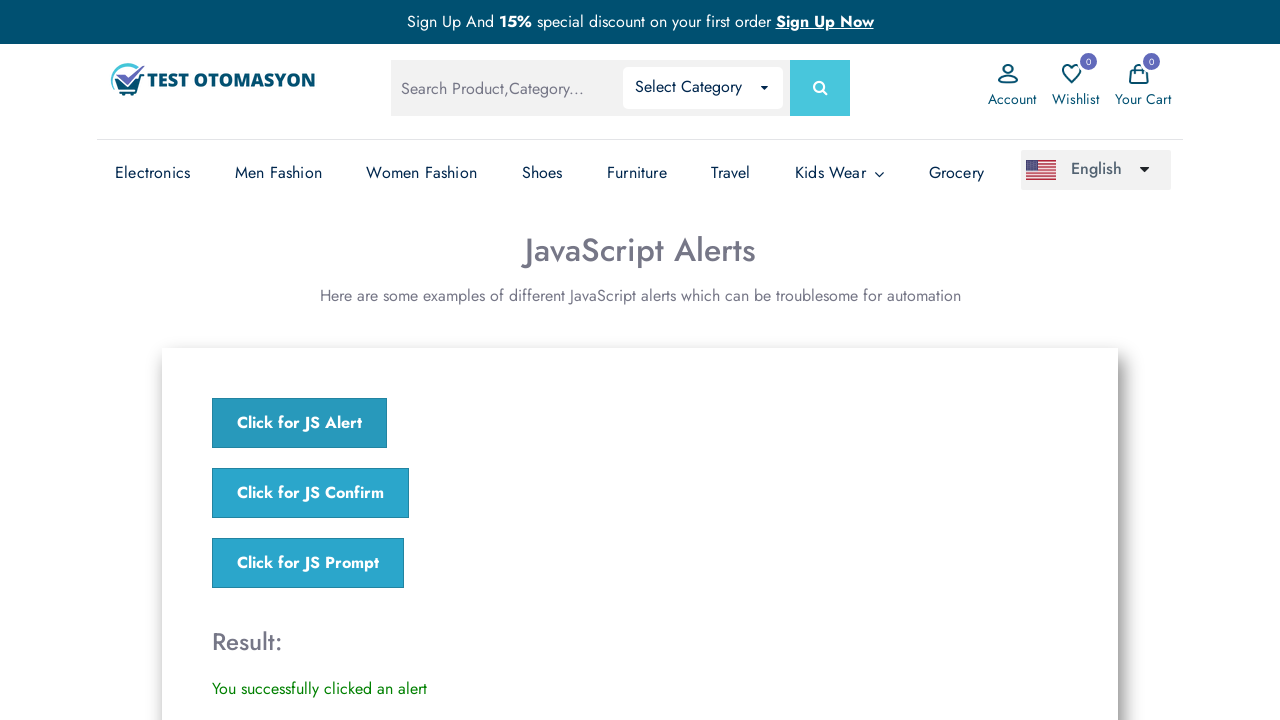

Waited 500ms for alert to be processed
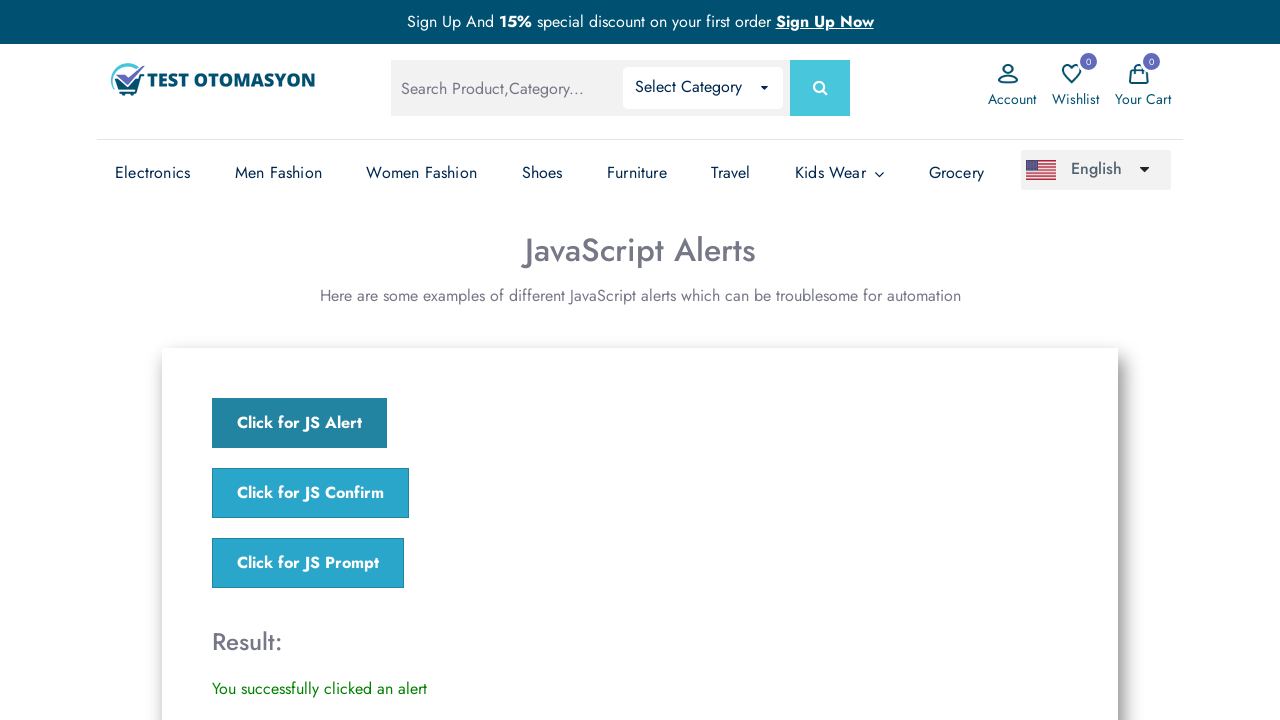

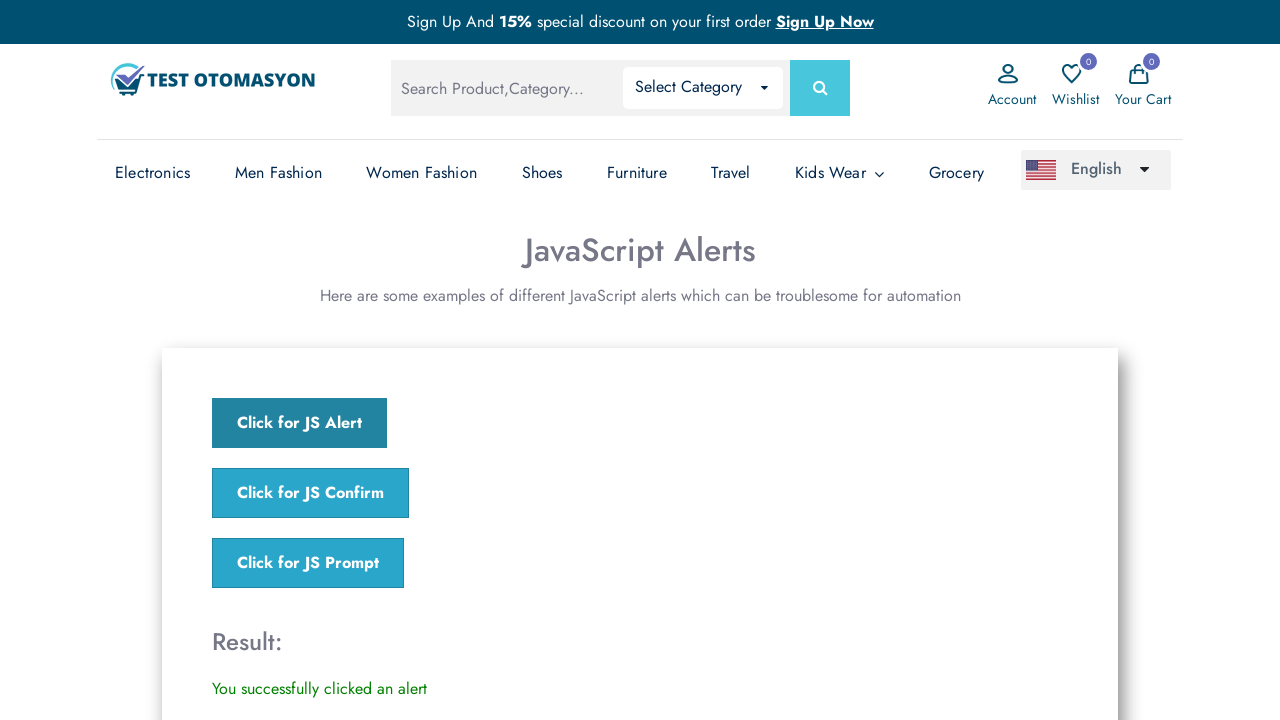